Navigates to Fidelis Care website to begin shopping for a healthcare plan

Starting URL: https://www.fideliscare.org/

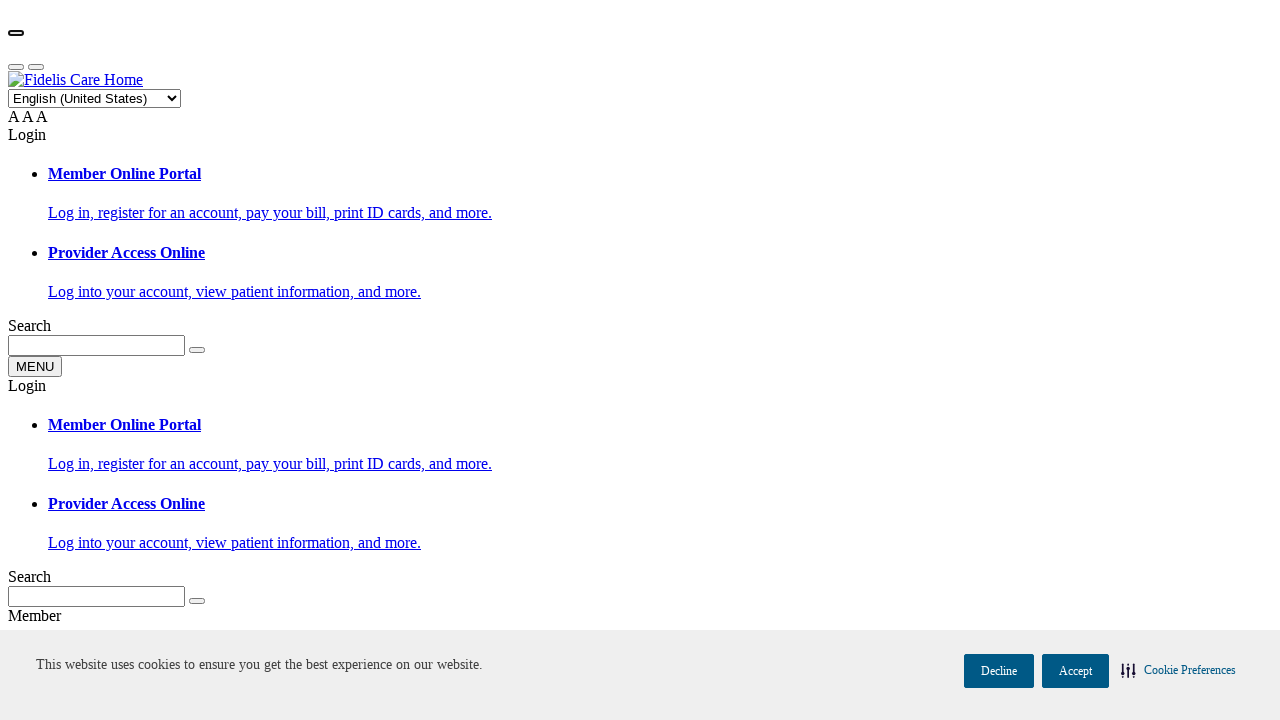

Waited for Fidelis Care website to fully load (networkidle)
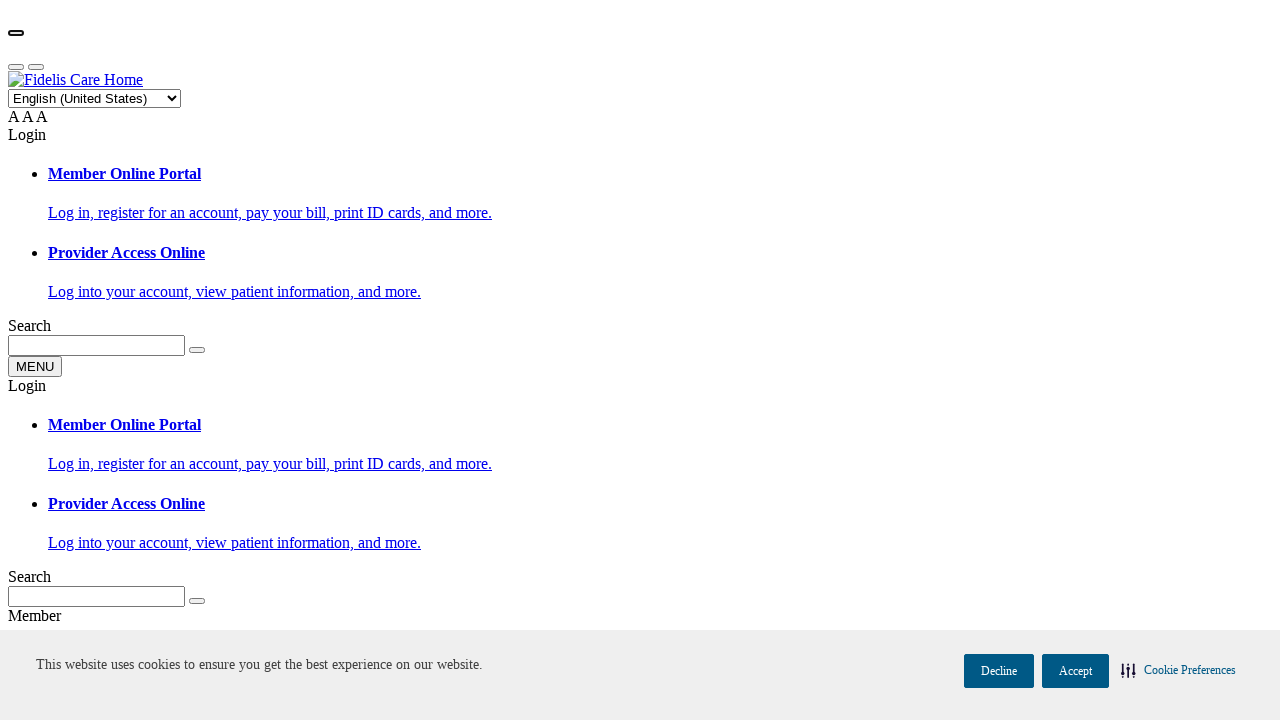

Clicked 'Shop For a Plan' button to begin healthcare plan shopping at (59, 361) on text=Shop For a Plan
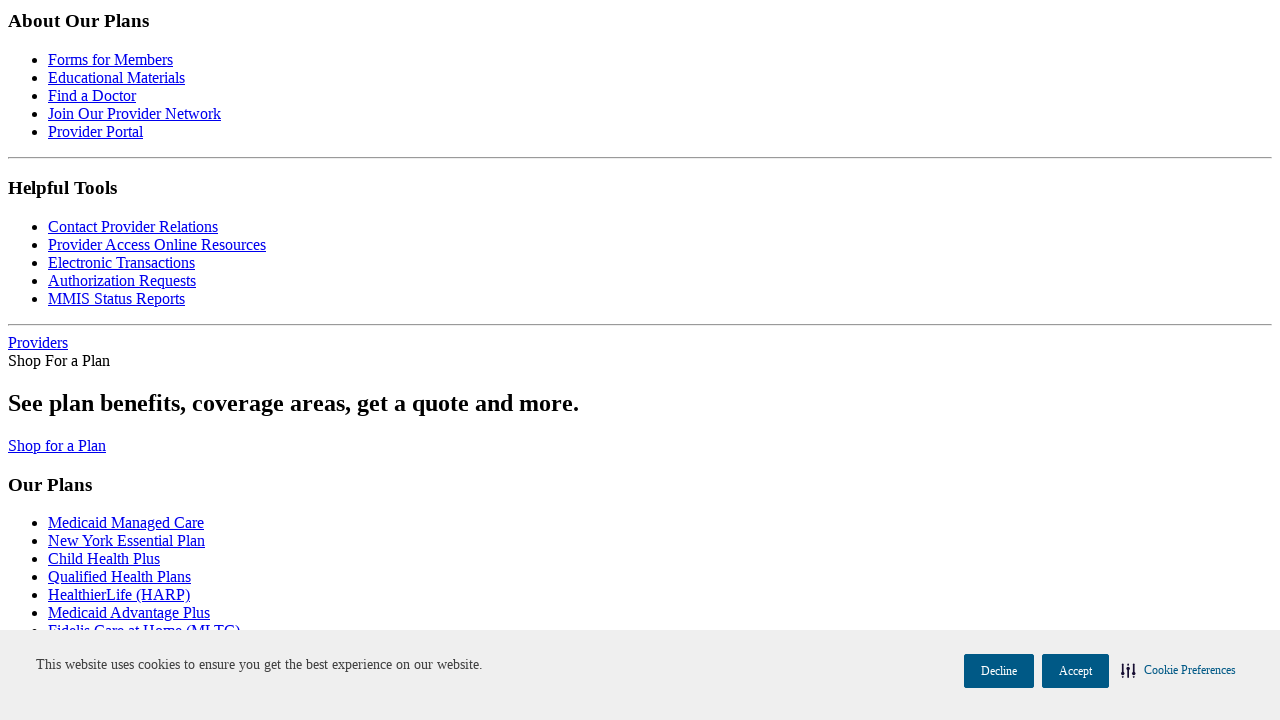

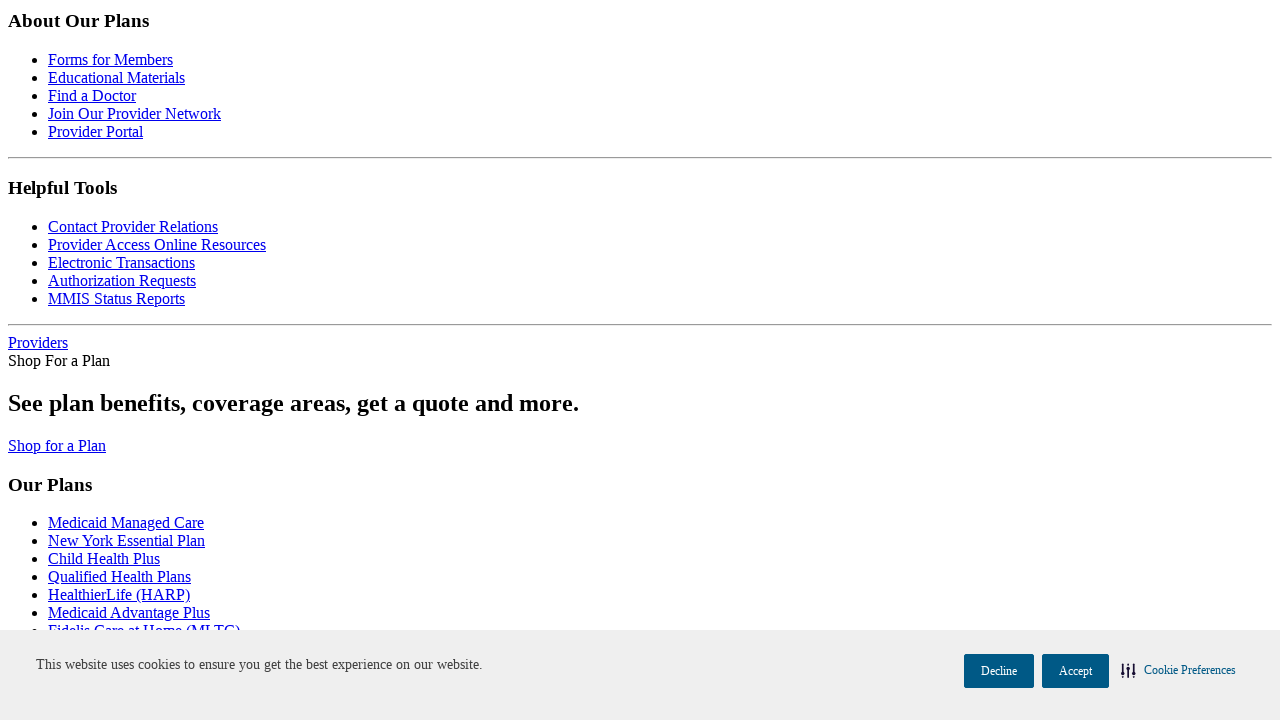